Tests hierarchical menu navigation by clicking through Music > Jazz > Modern menu items

Starting URL: https://seleniumui.moderntester.pl/menu-item.php

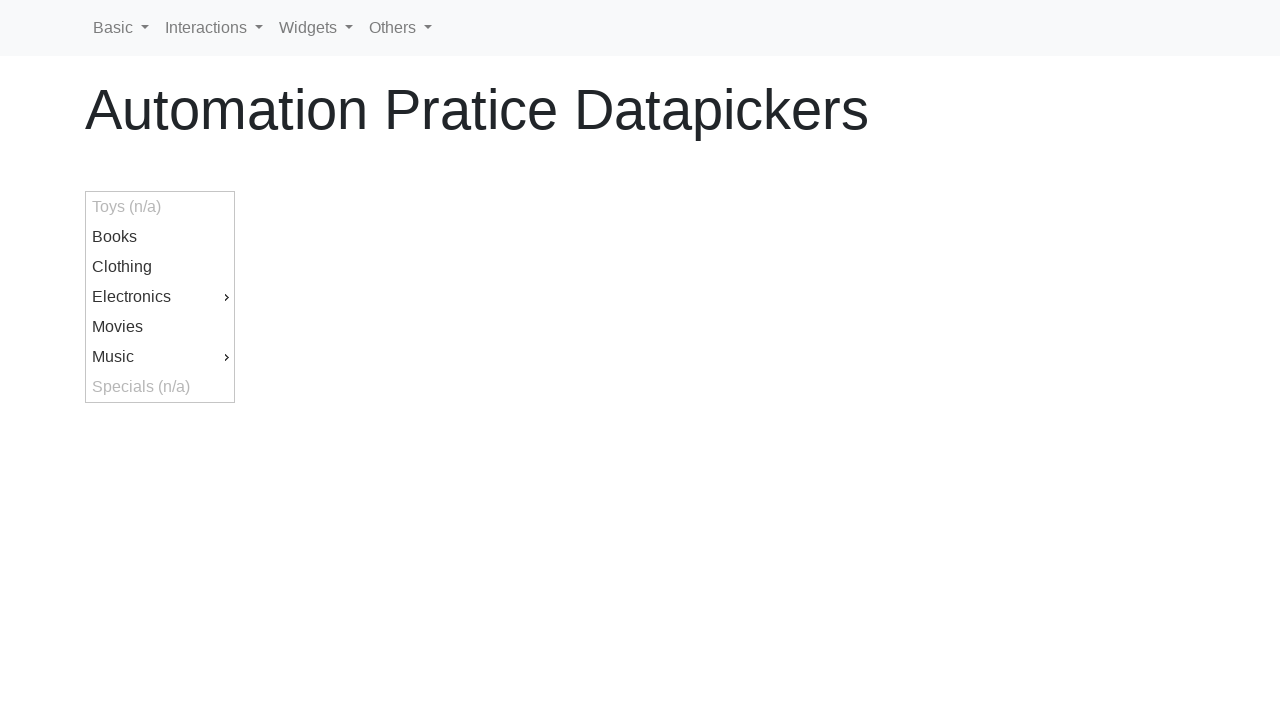

Waited for Music menu item to be visible
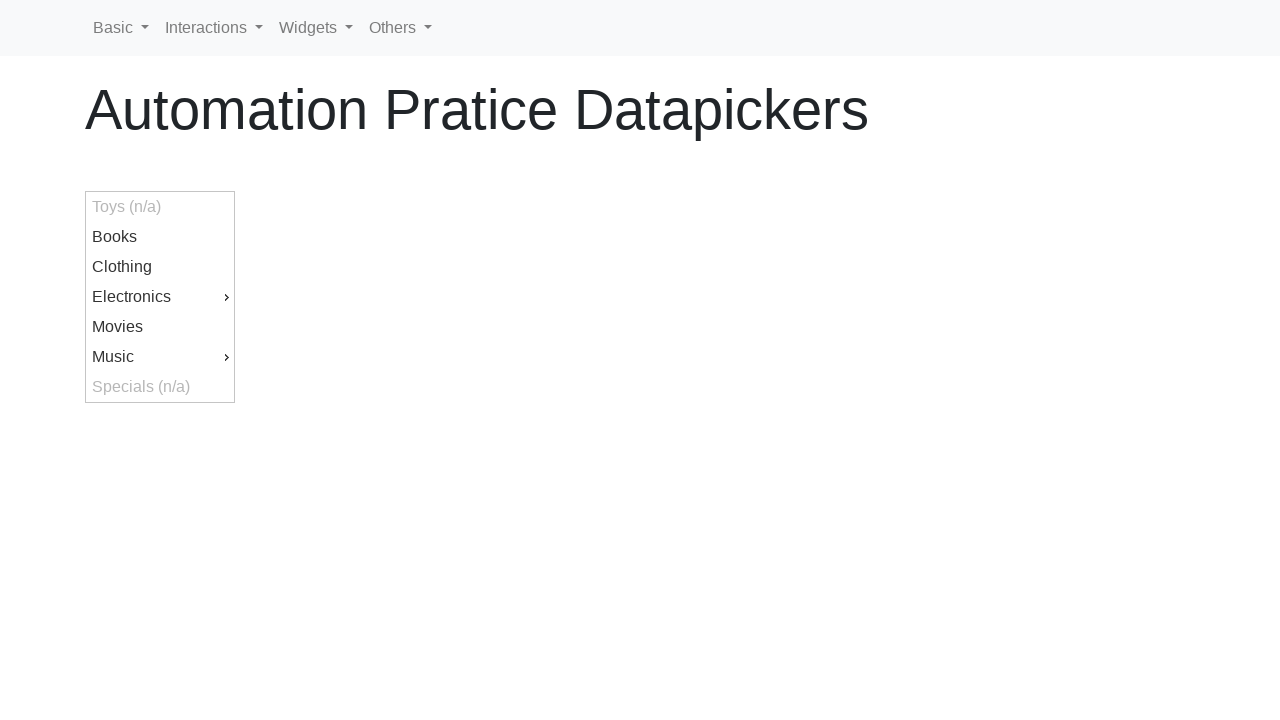

Clicked on Music menu item at (160, 357) on #ui-id-9
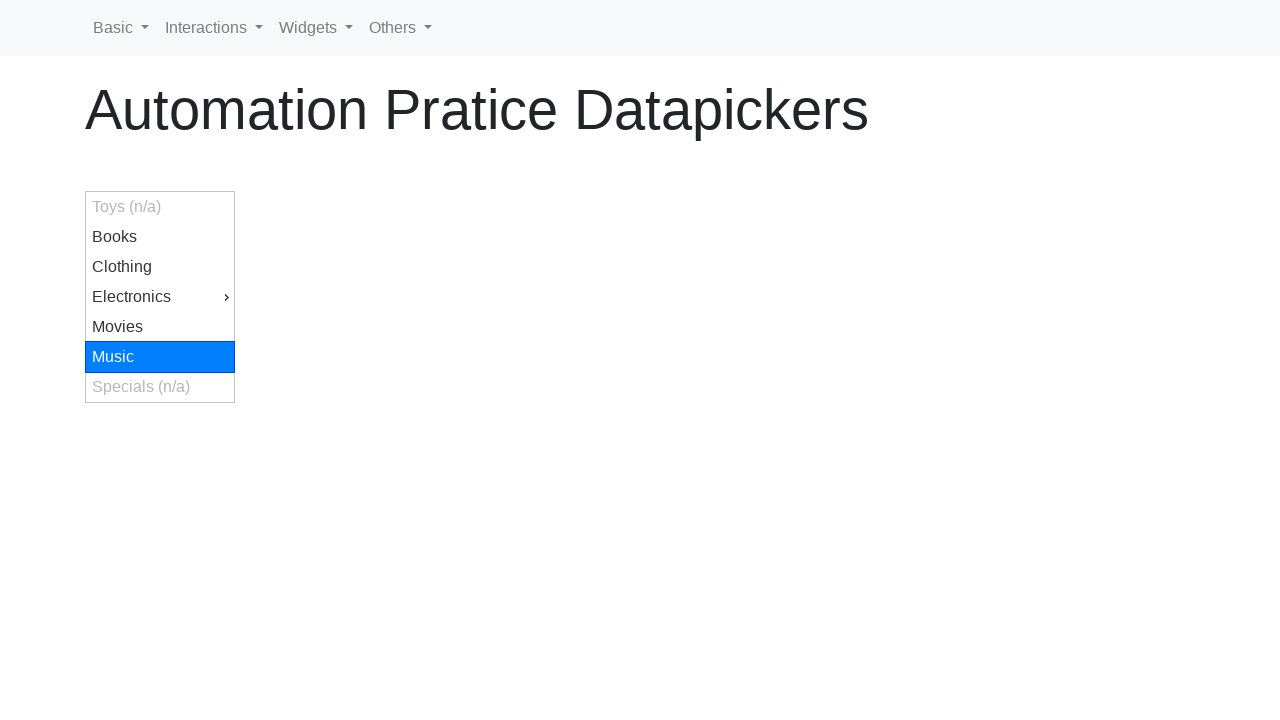

Waited for Jazz submenu item to be visible
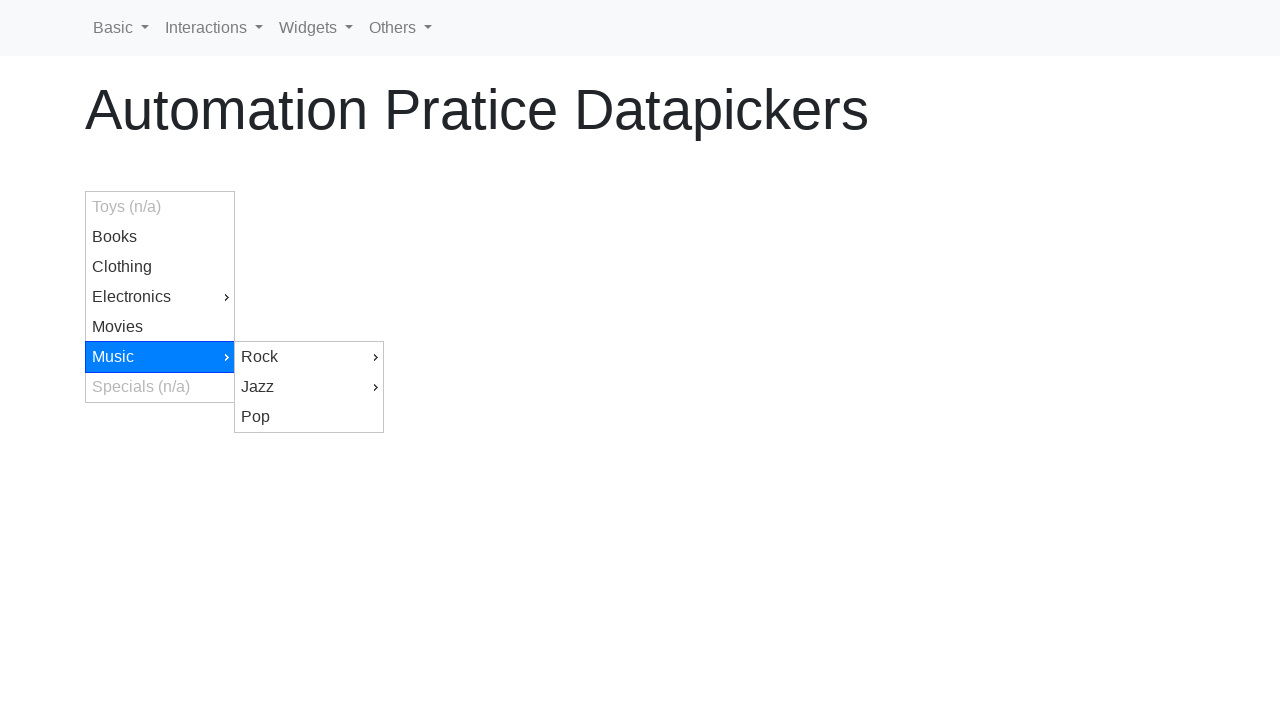

Clicked on Jazz submenu item at (309, 387) on #ui-id-13
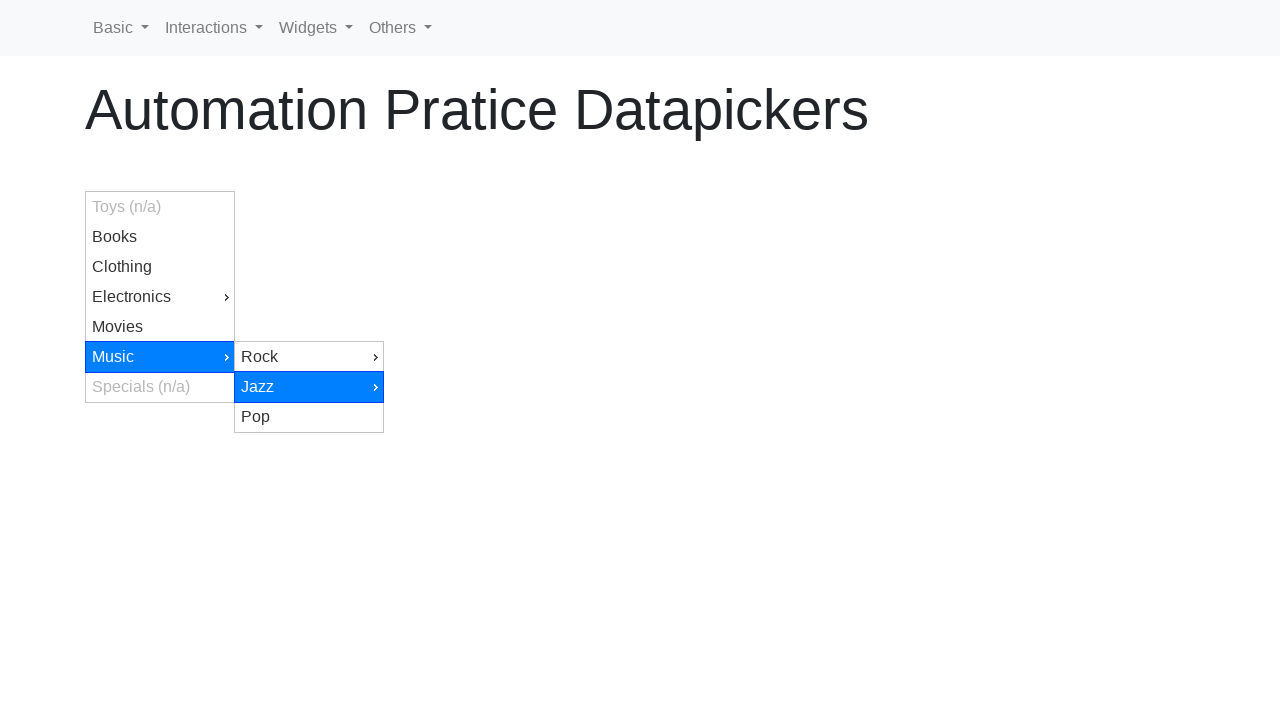

Waited for Modern sub-submenu item to be visible
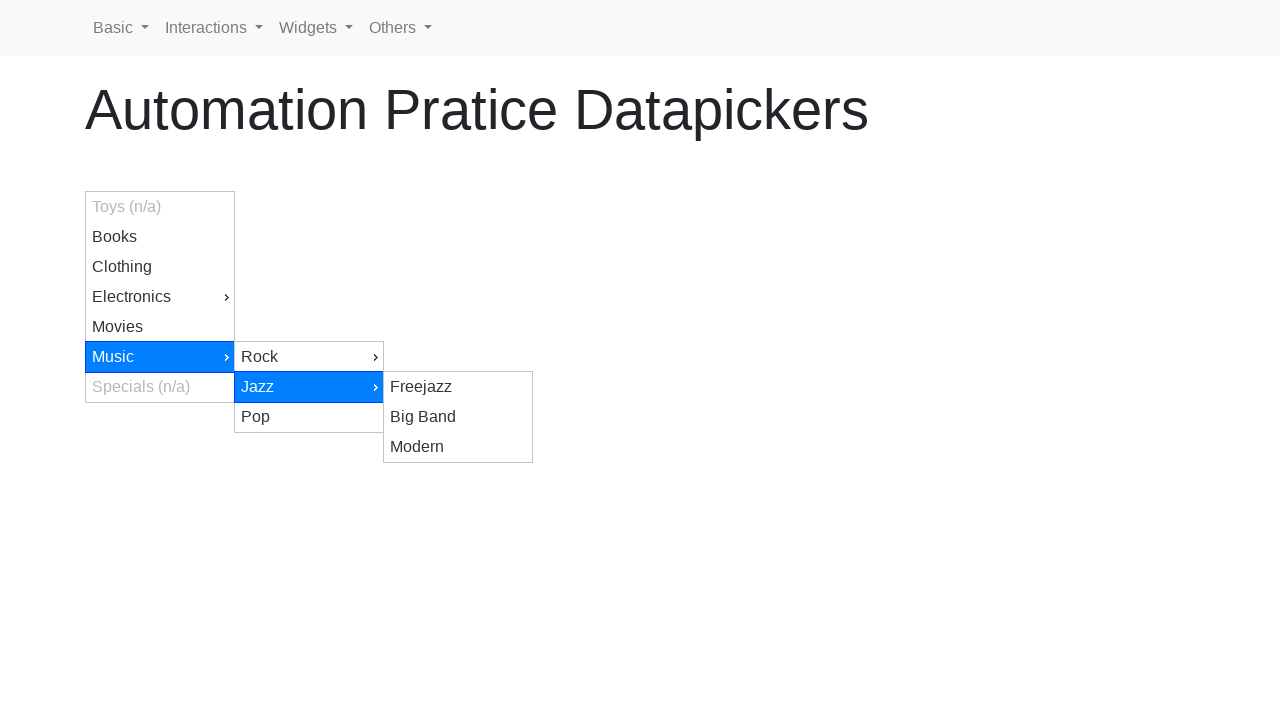

Clicked on Modern sub-submenu item at (458, 447) on #ui-id-16
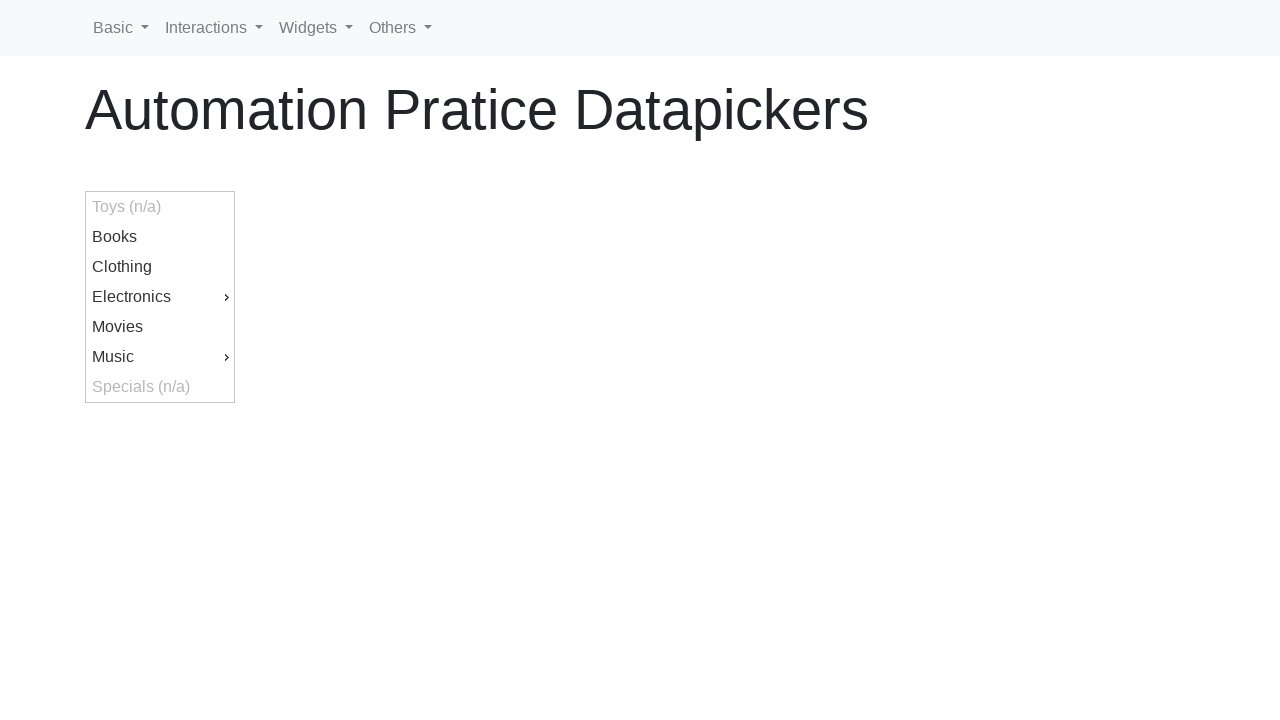

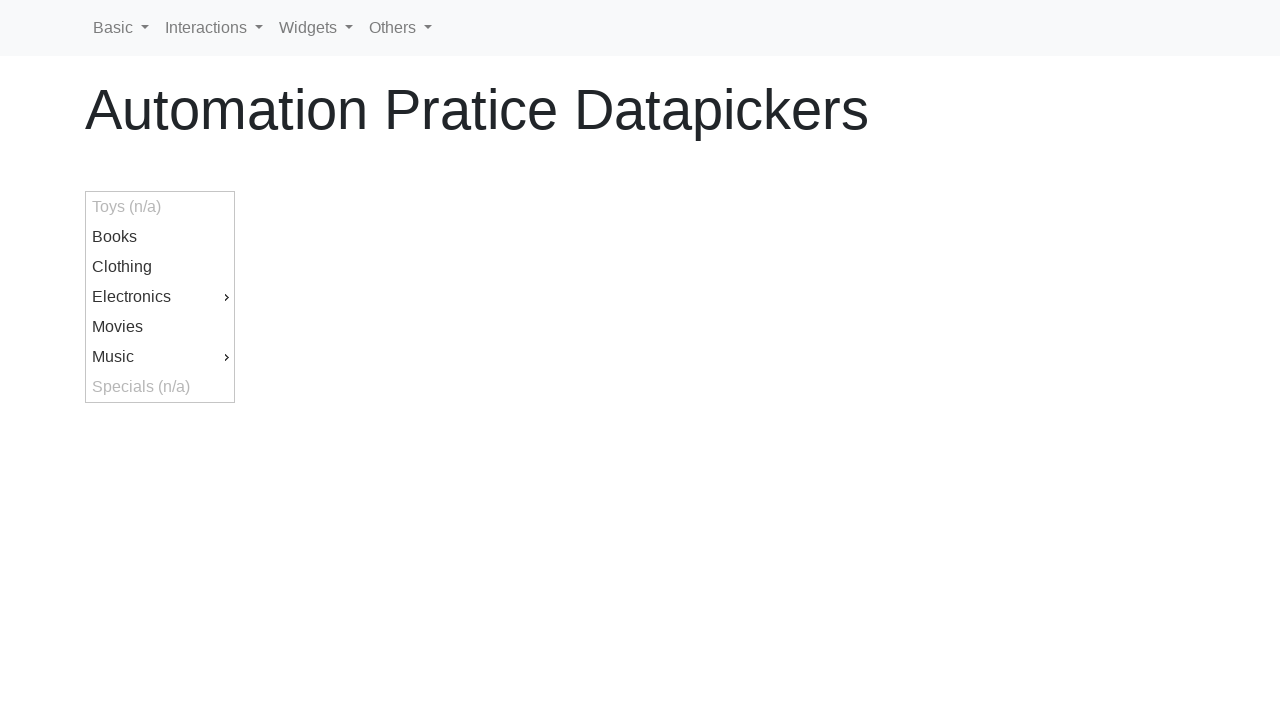